Tests drag and drop functionality by dragging an element from a source location and dropping it onto a target location

Starting URL: https://leafground.com/drag.xhtml

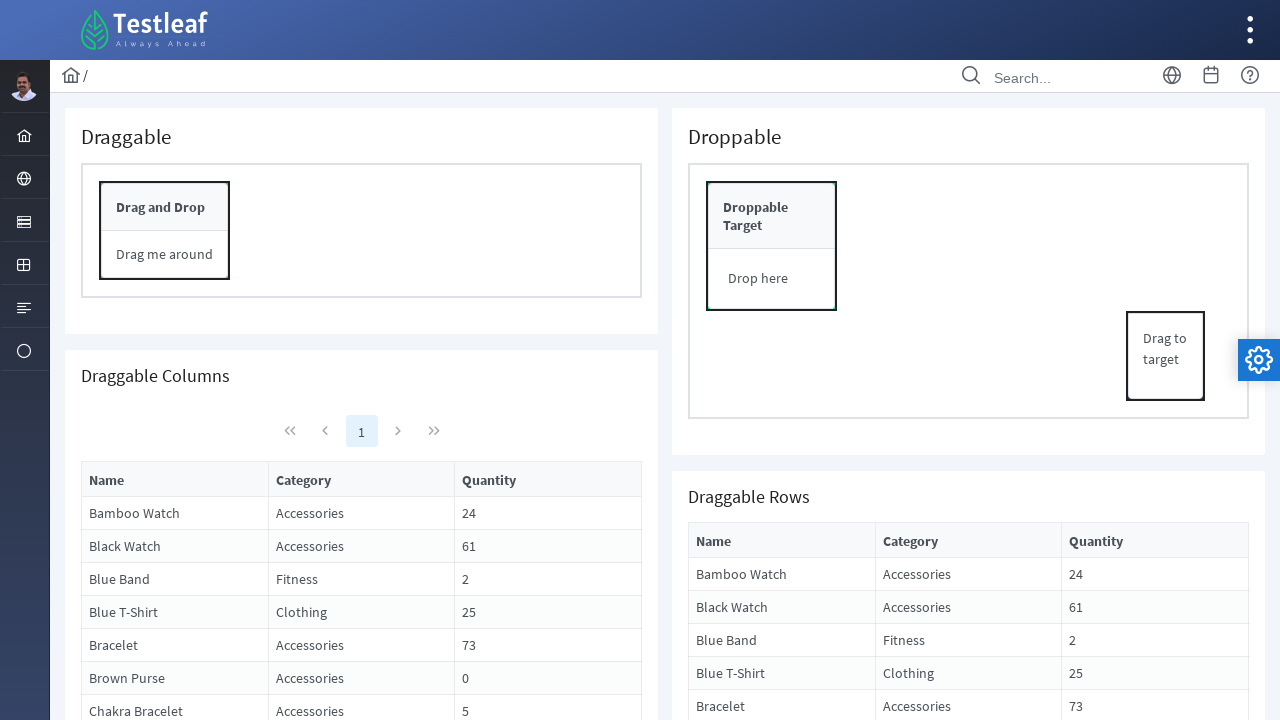

Located the drag source element
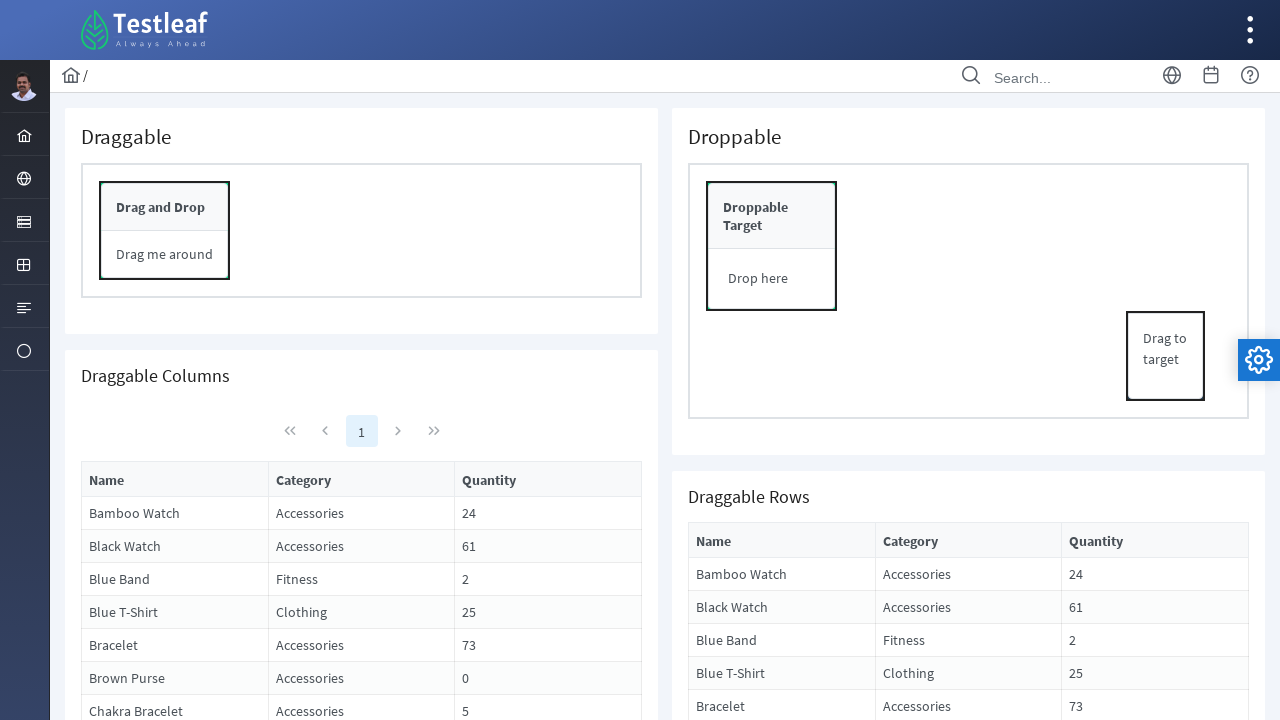

Located the drop target element
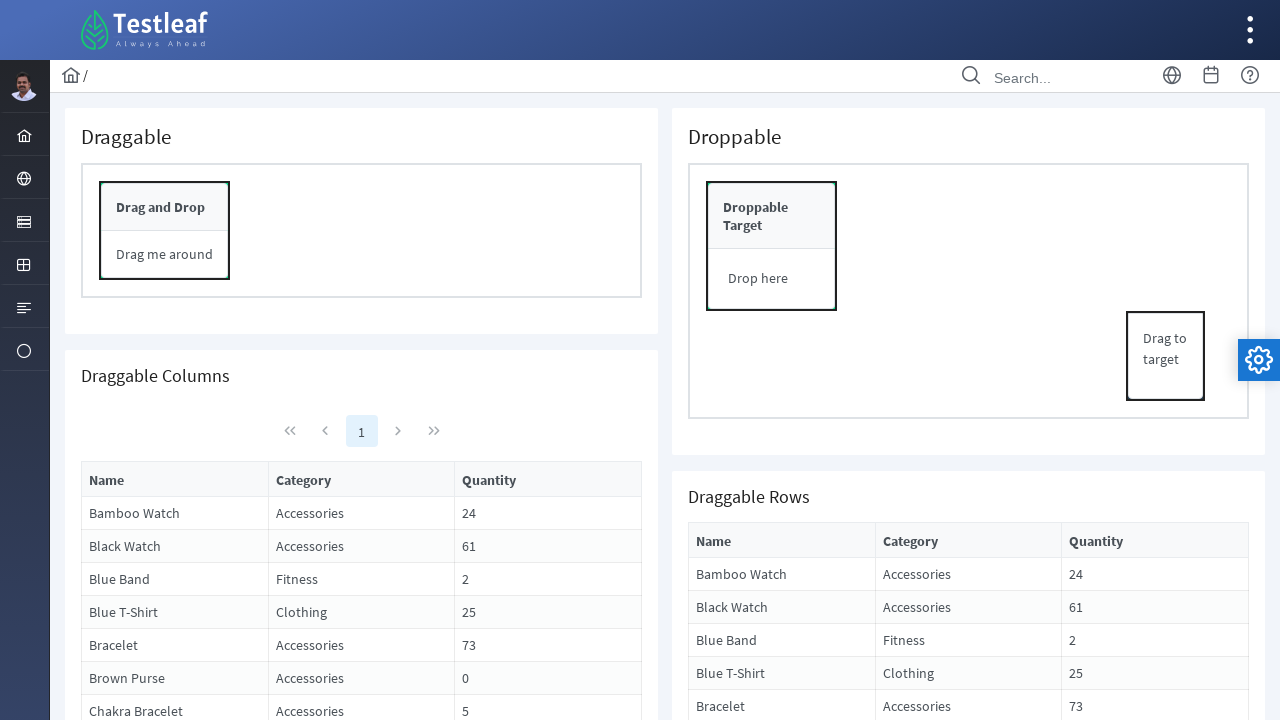

Dragged source element and dropped it onto target element at (772, 246)
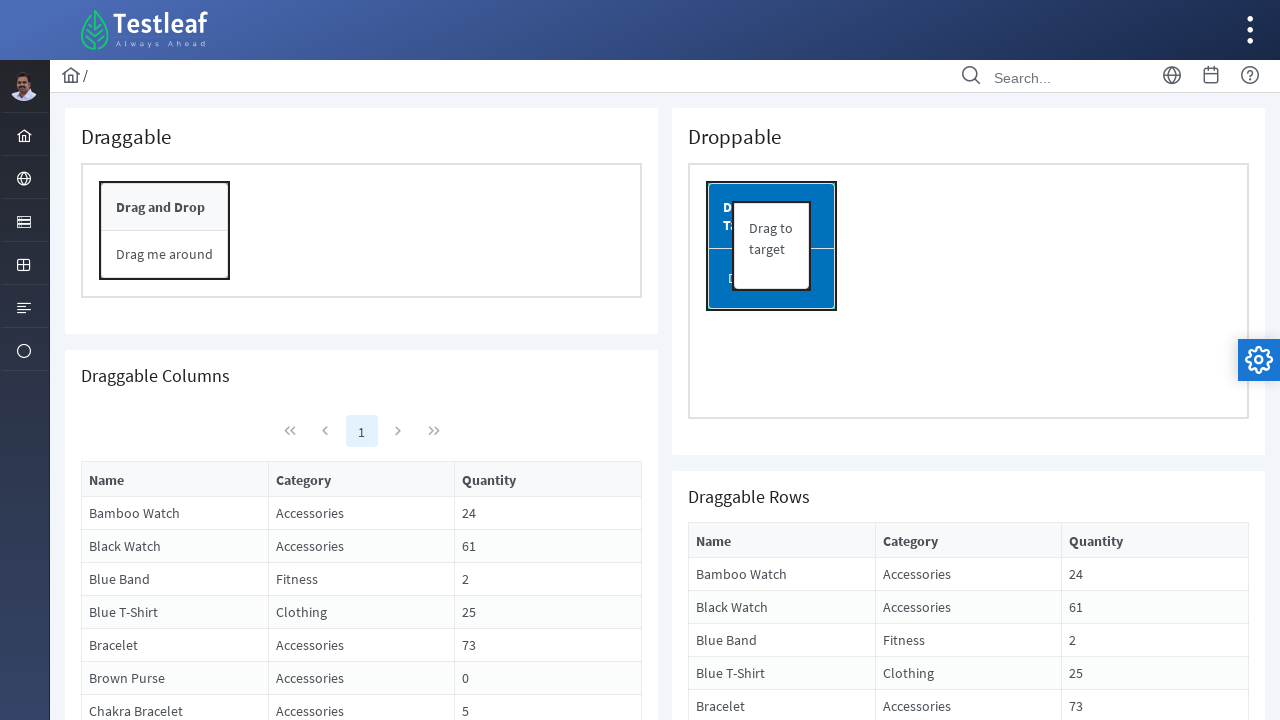

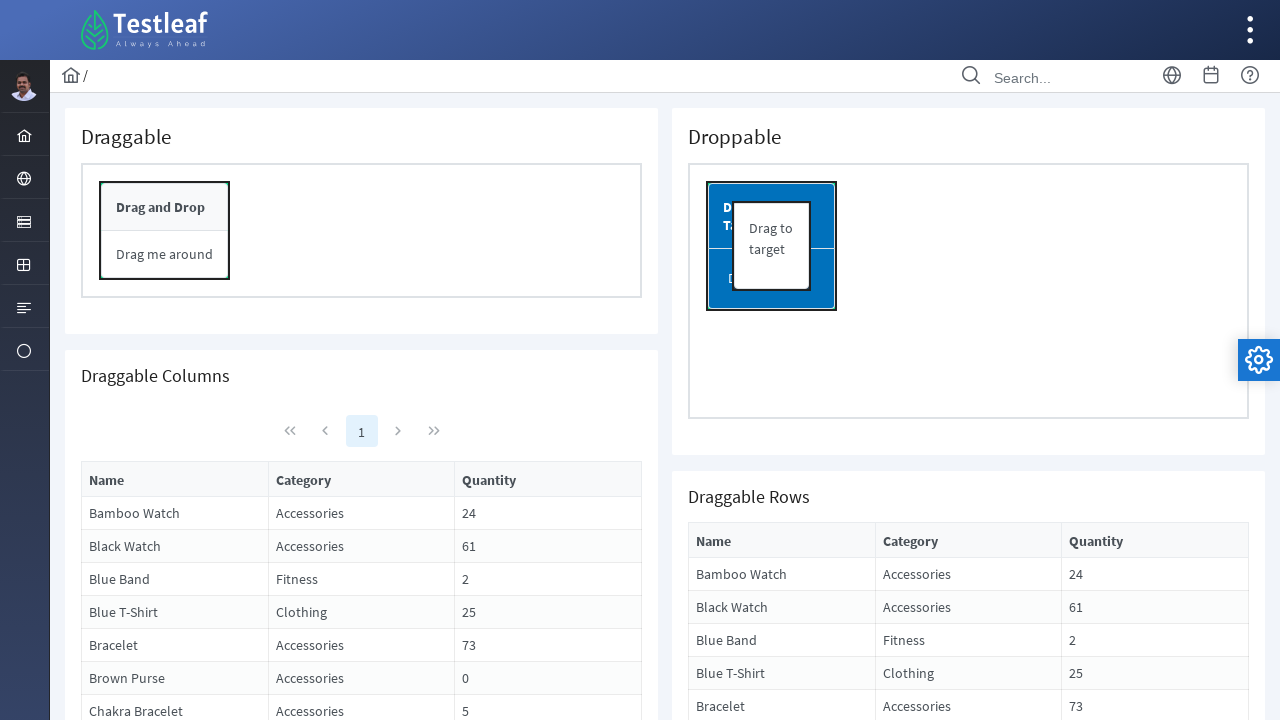